Tests double-click functionality by navigating to the jQuery dblclick documentation page, switching to an iframe, and performing double-click actions on a div element to trigger the interactive demo.

Starting URL: https://api.jquery.com/dblclick/

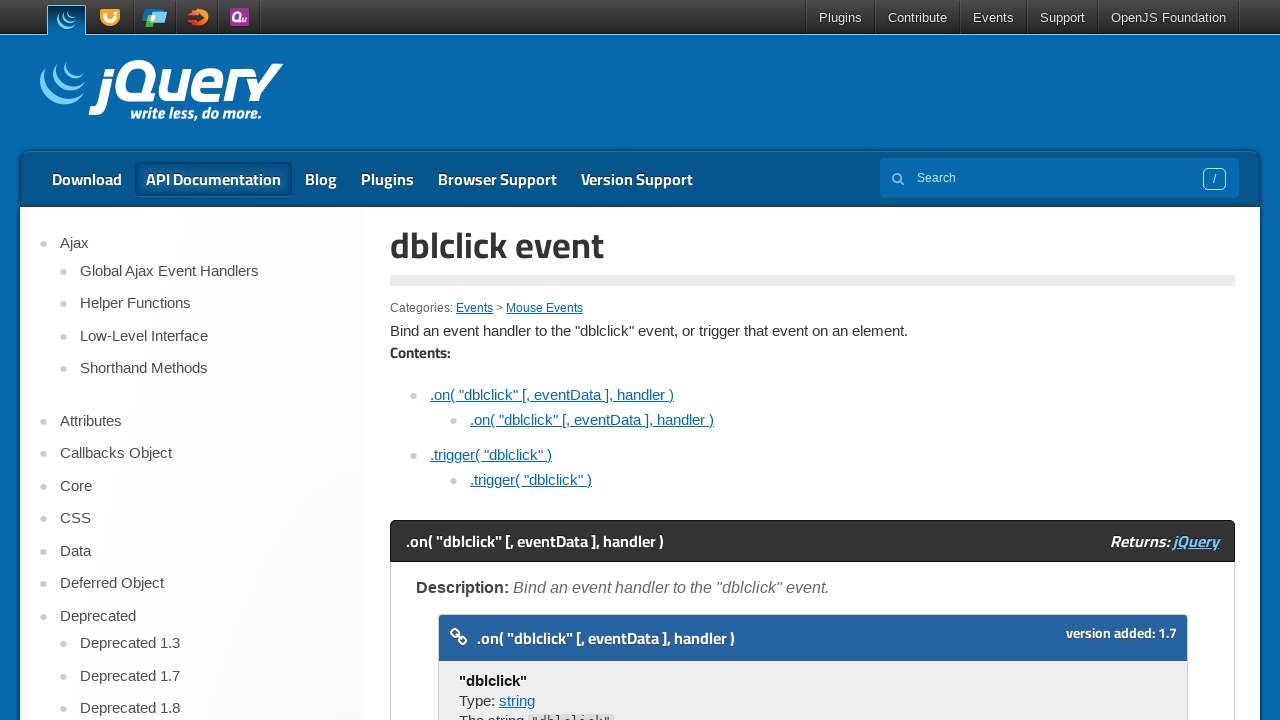

Located the first iframe on the page
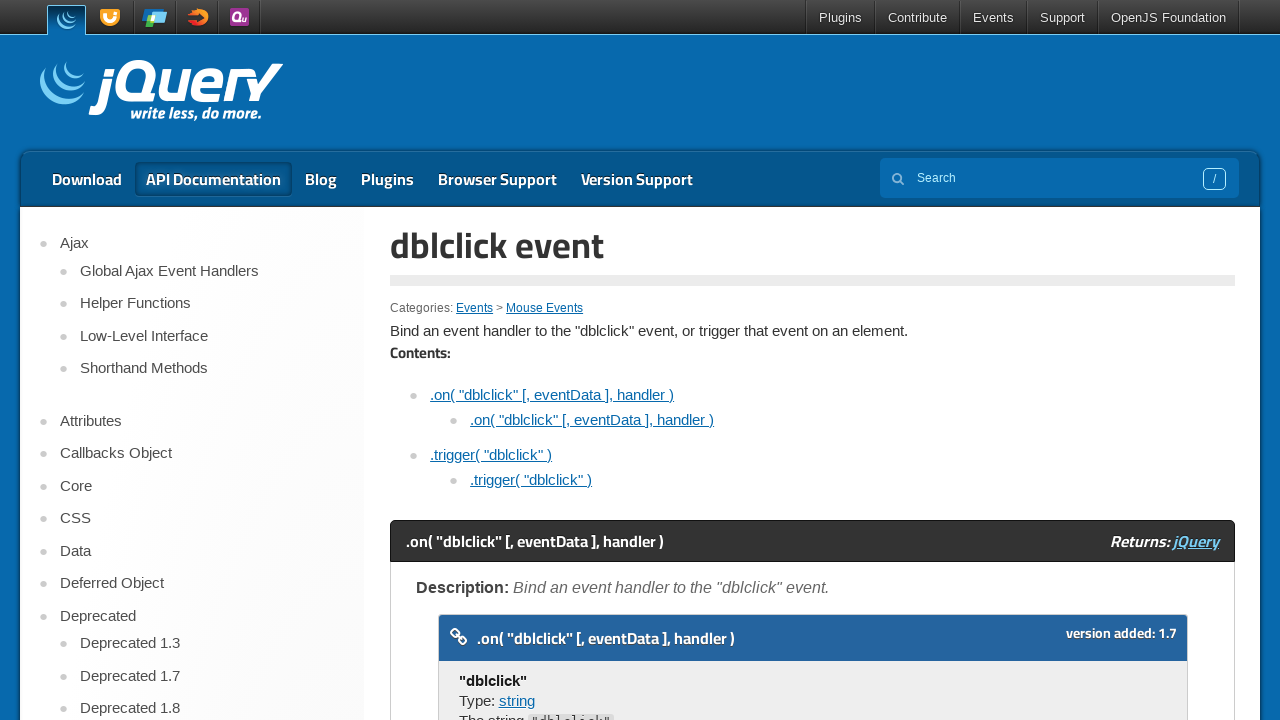

Located the div element inside the iframe
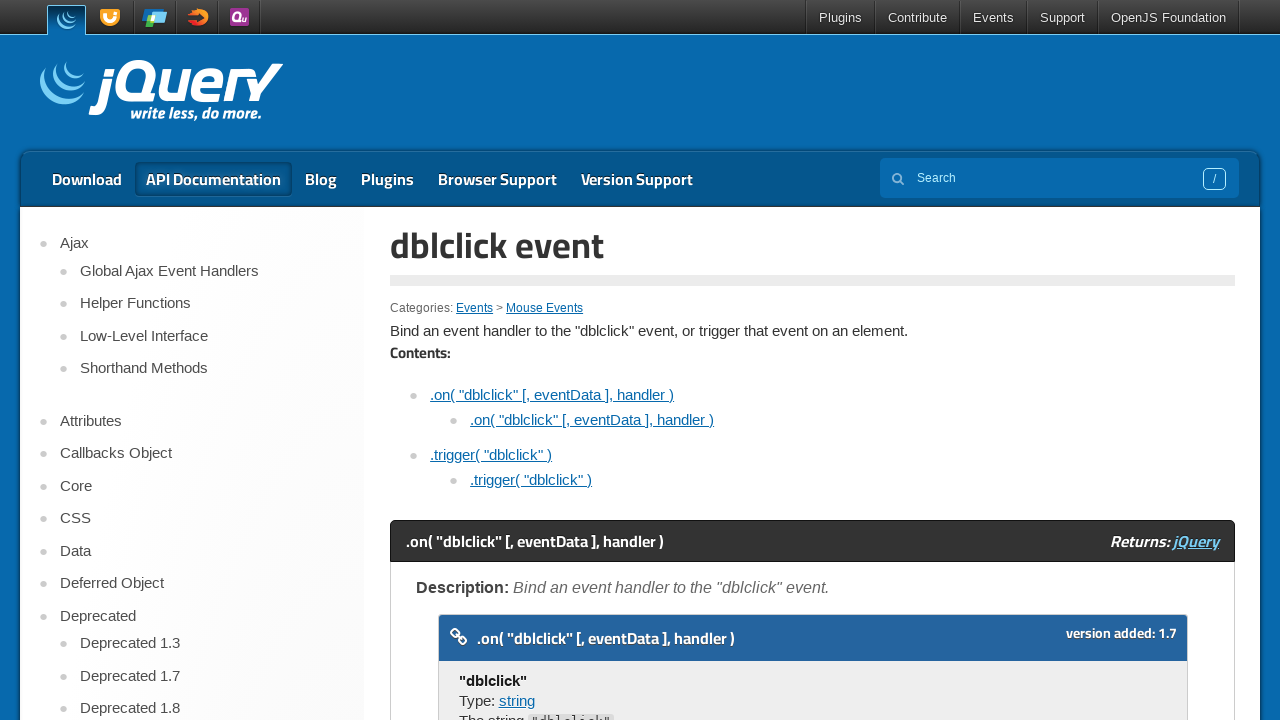

Performed first double-click on the div element at (478, 360) on iframe >> nth=0 >> internal:control=enter-frame >> xpath=//html//body//div
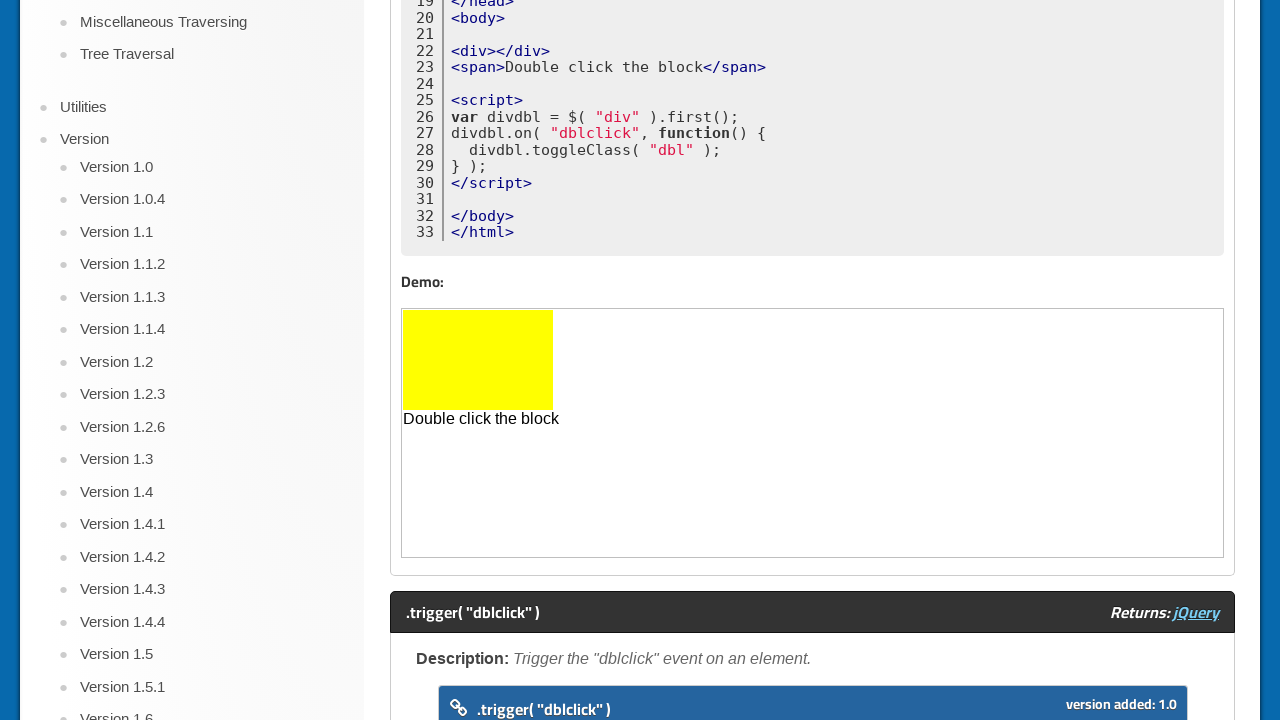

Waited 1 second for double-click effect to be visible
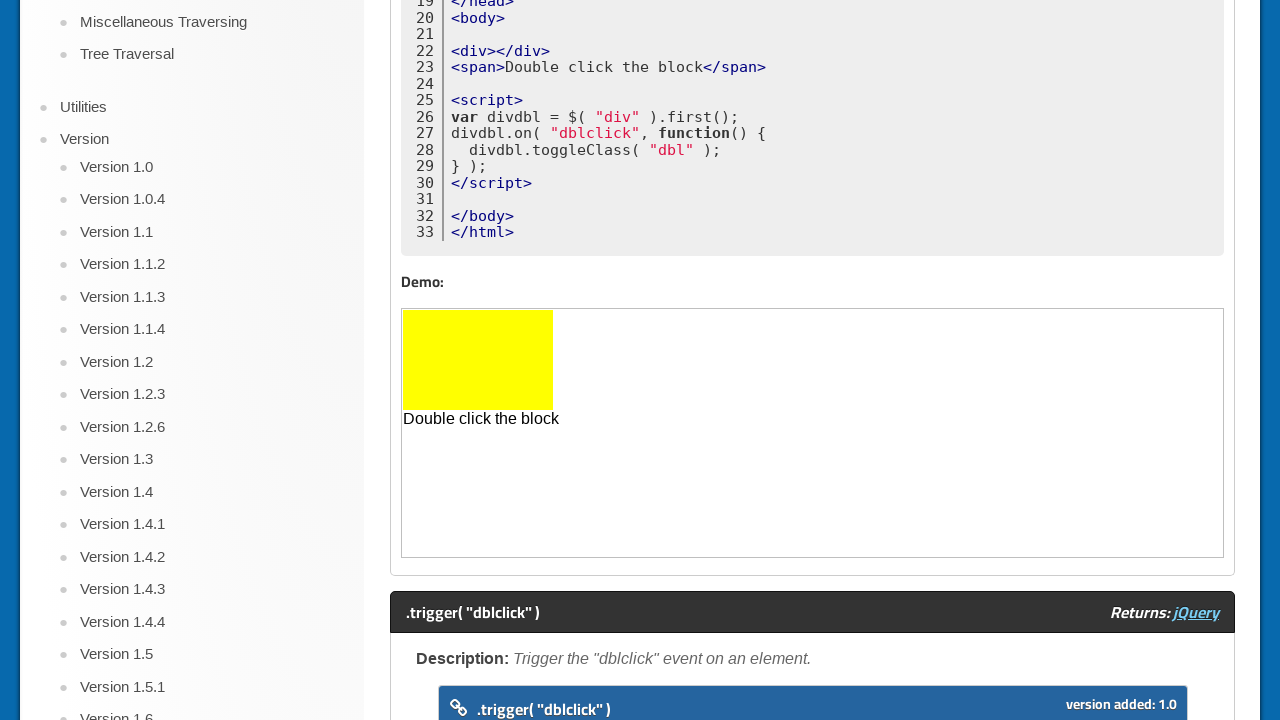

Performed second double-click on the div element at (478, 360) on iframe >> nth=0 >> internal:control=enter-frame >> xpath=//html//body//div
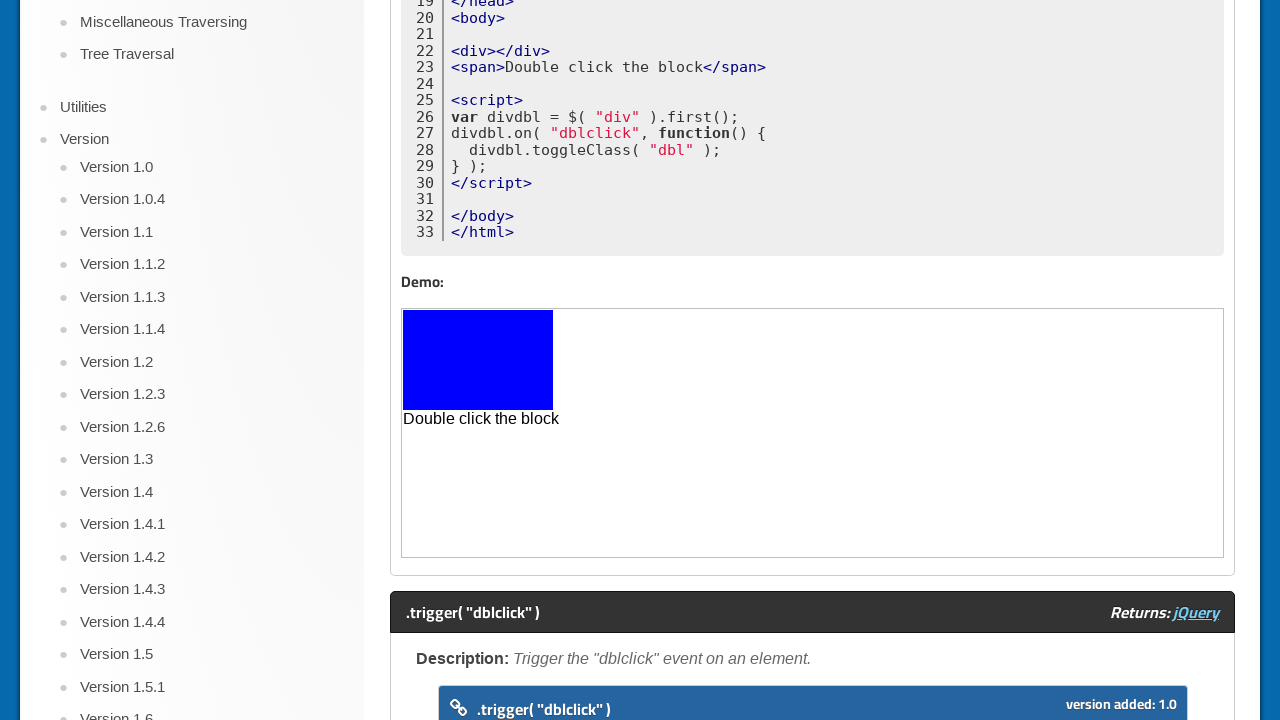

Waited 1 second for second double-click effect to complete
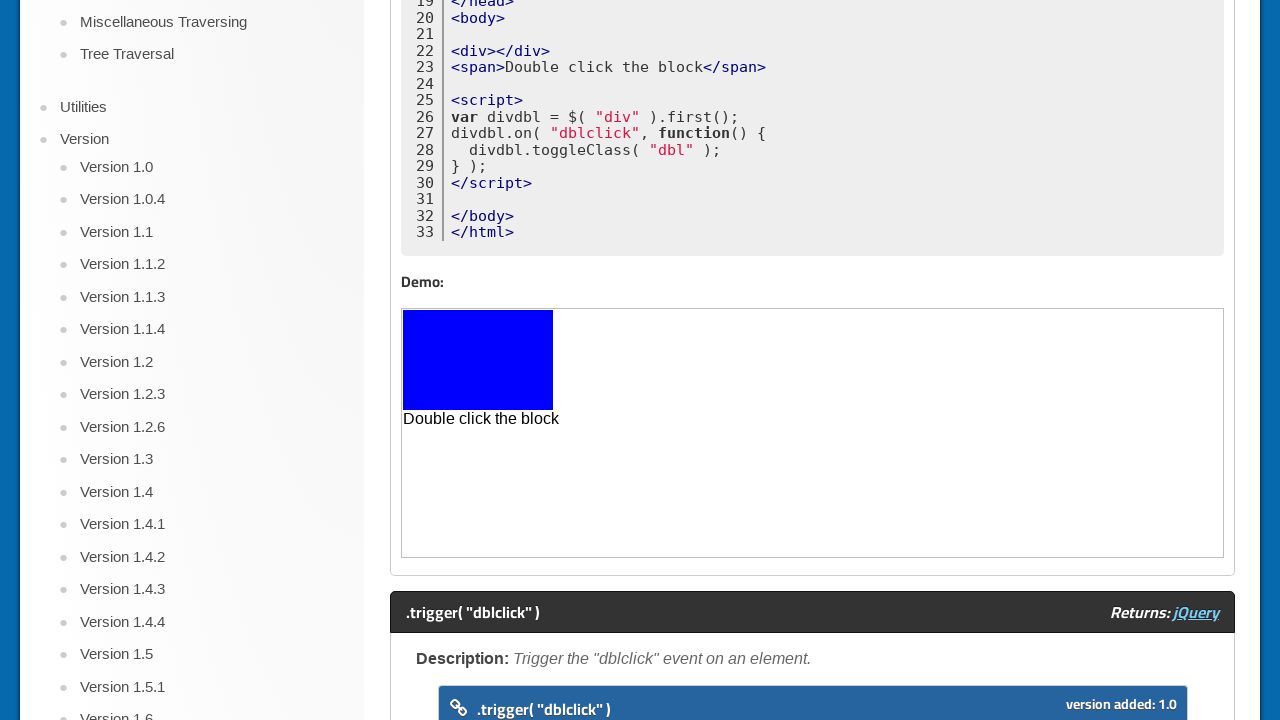

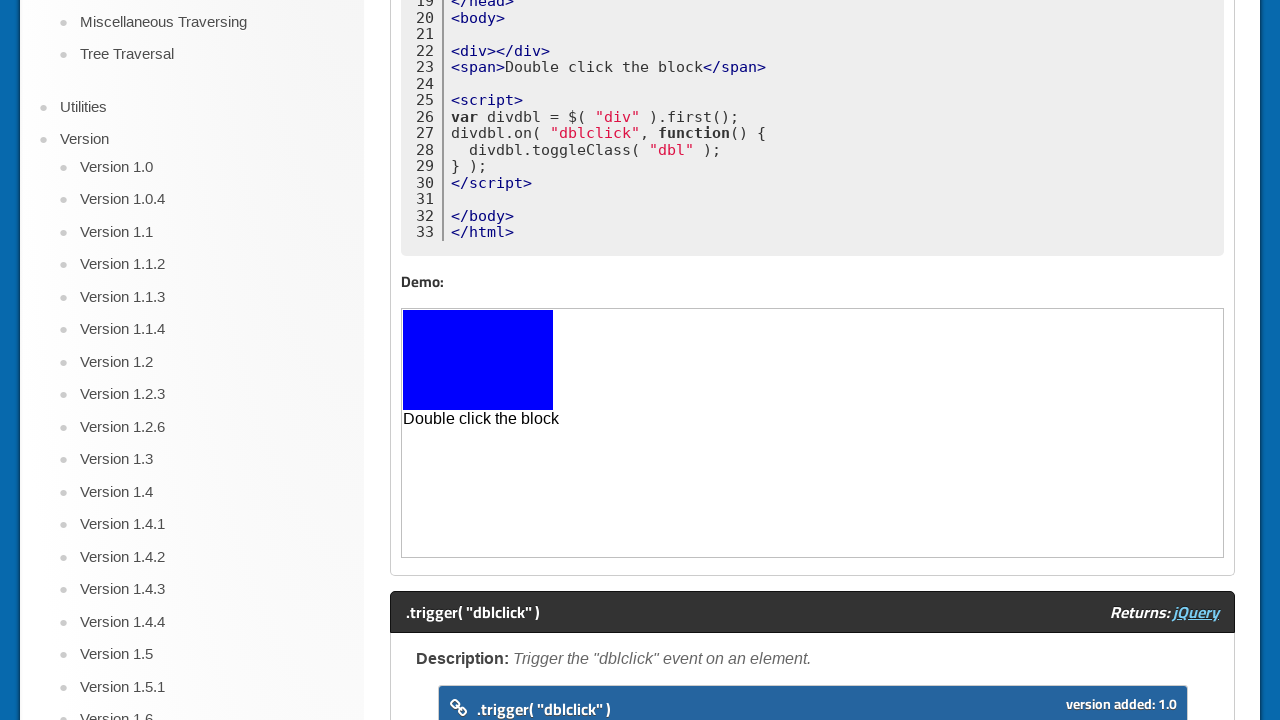